Tests JavaScript-based scrolling functionality by scrolling down 250 pixels and then scrolling back up 250 pixels on the Selenium website

Starting URL: https://www.selenium.dev/

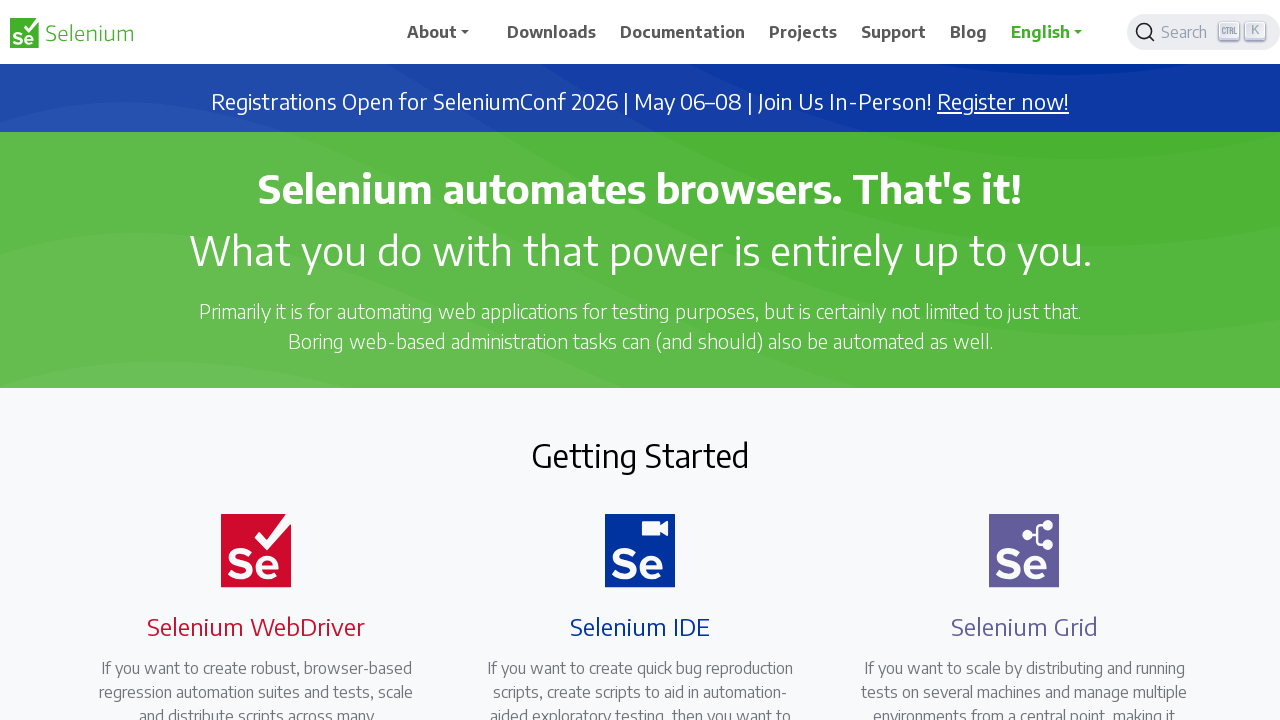

Scrolled down 250 pixels using JavaScript
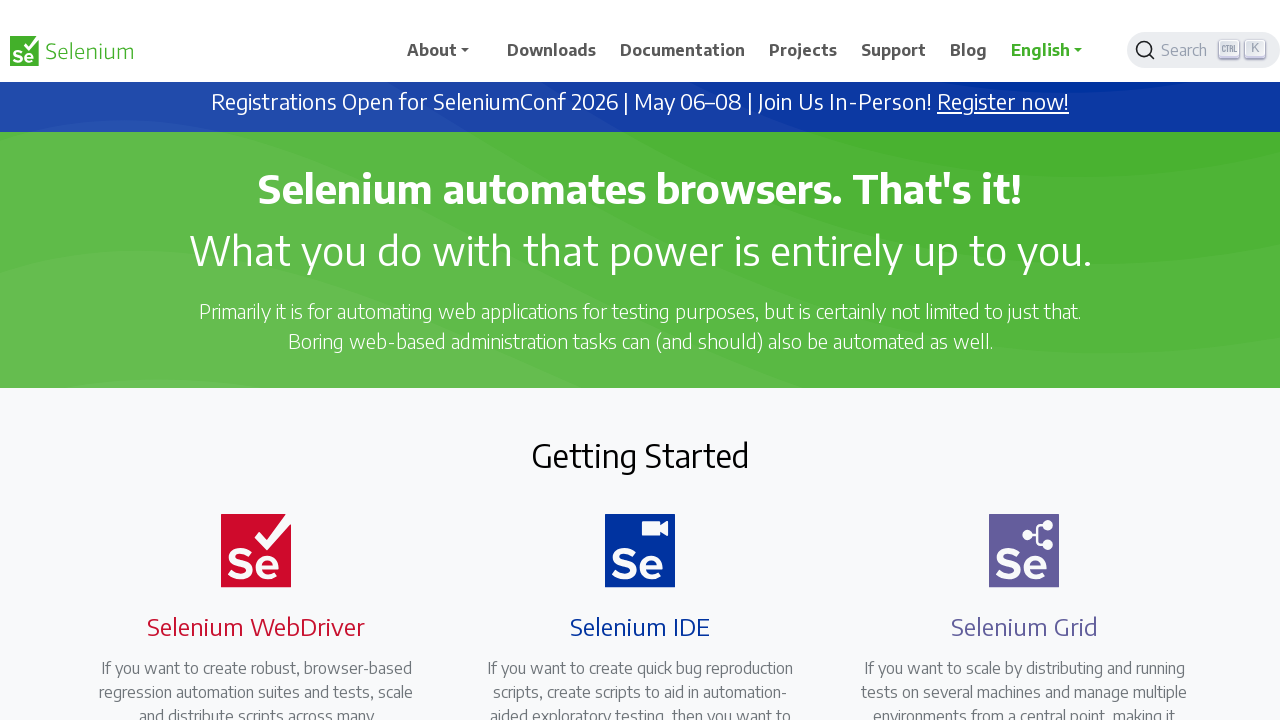

Waited 4 seconds to observe scroll effect
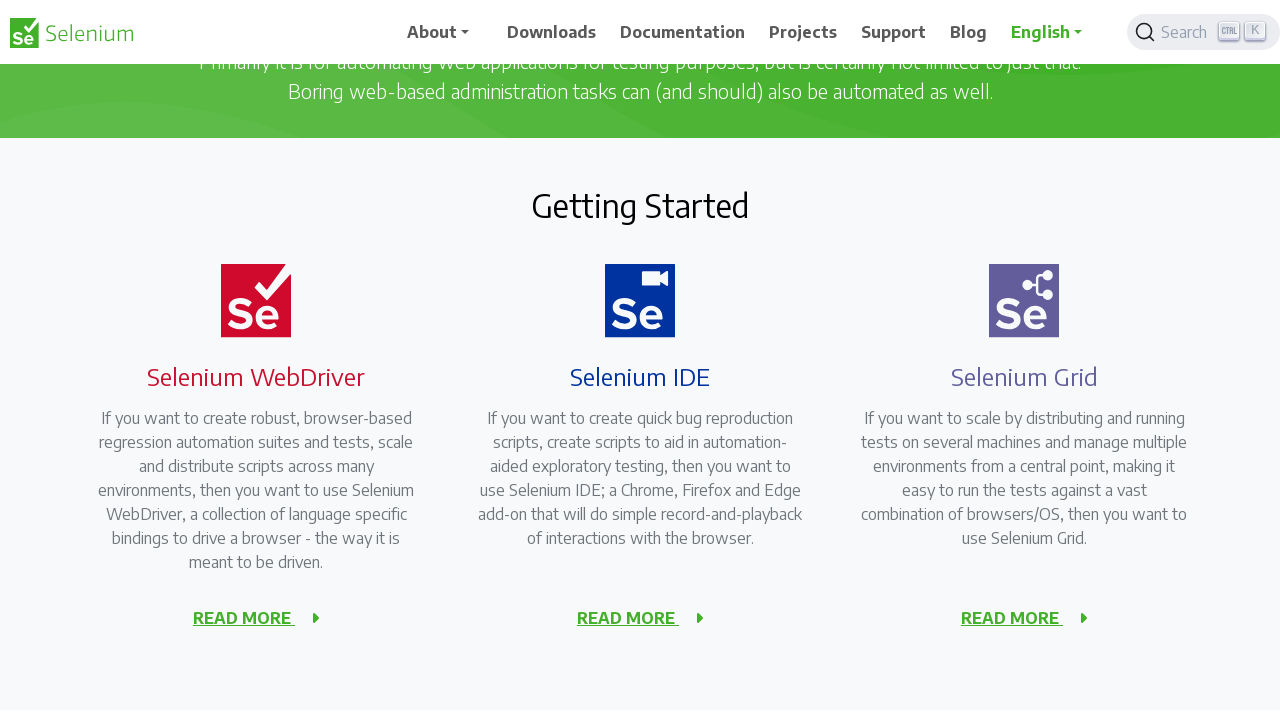

Scrolled back up 250 pixels using JavaScript
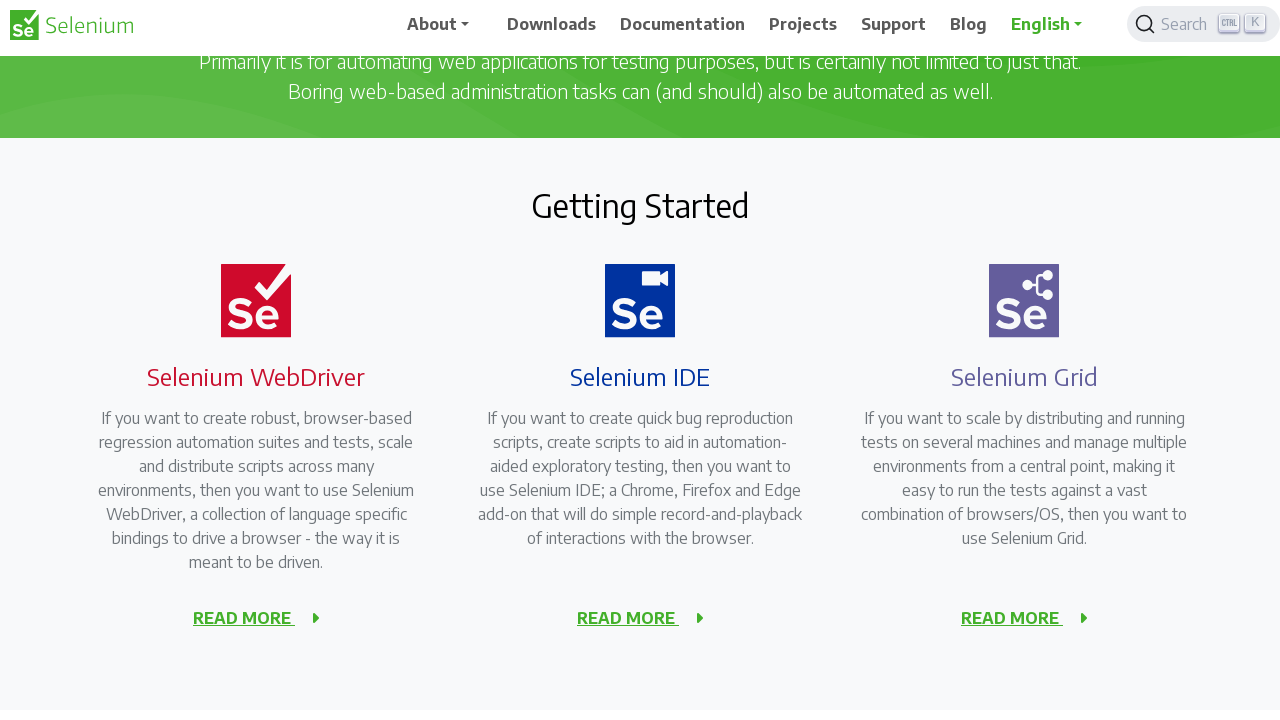

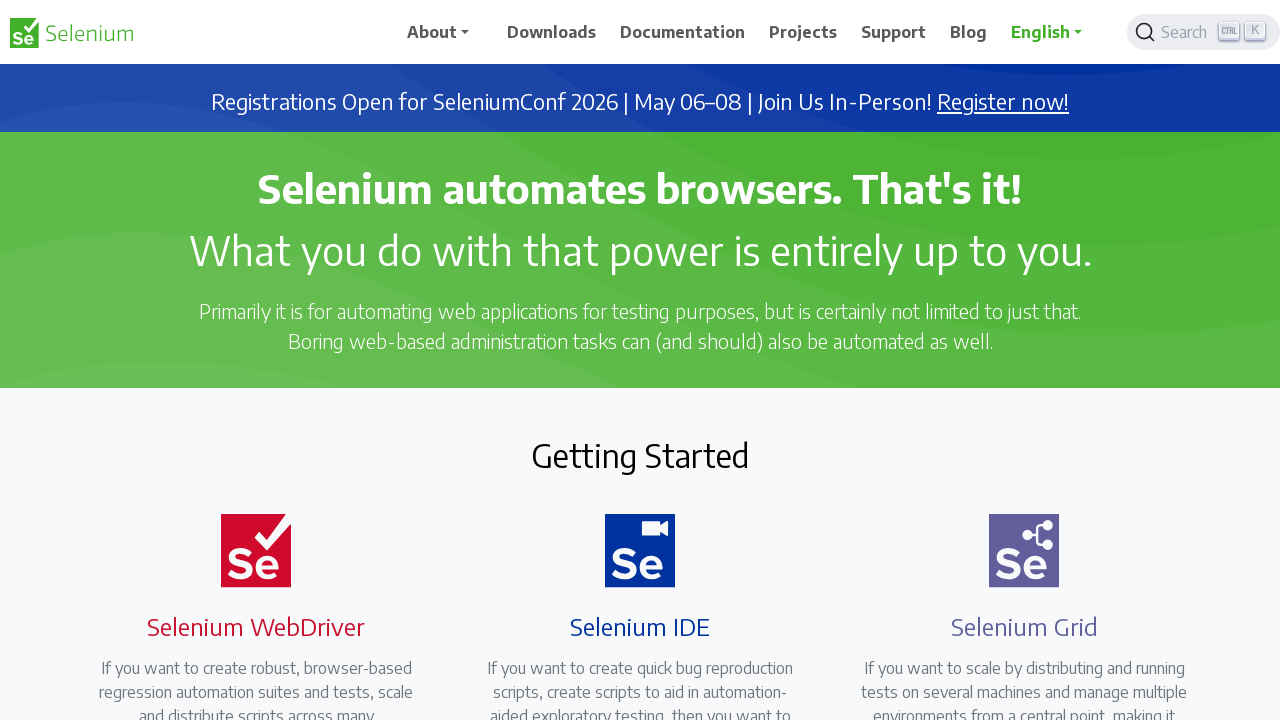